Tests product search functionality by entering a product name in the search box, clicking search, and verifying the product name and price are displayed correctly in the results.

Starting URL: https://awesomeqa.com/ui/index.php?route=common/home

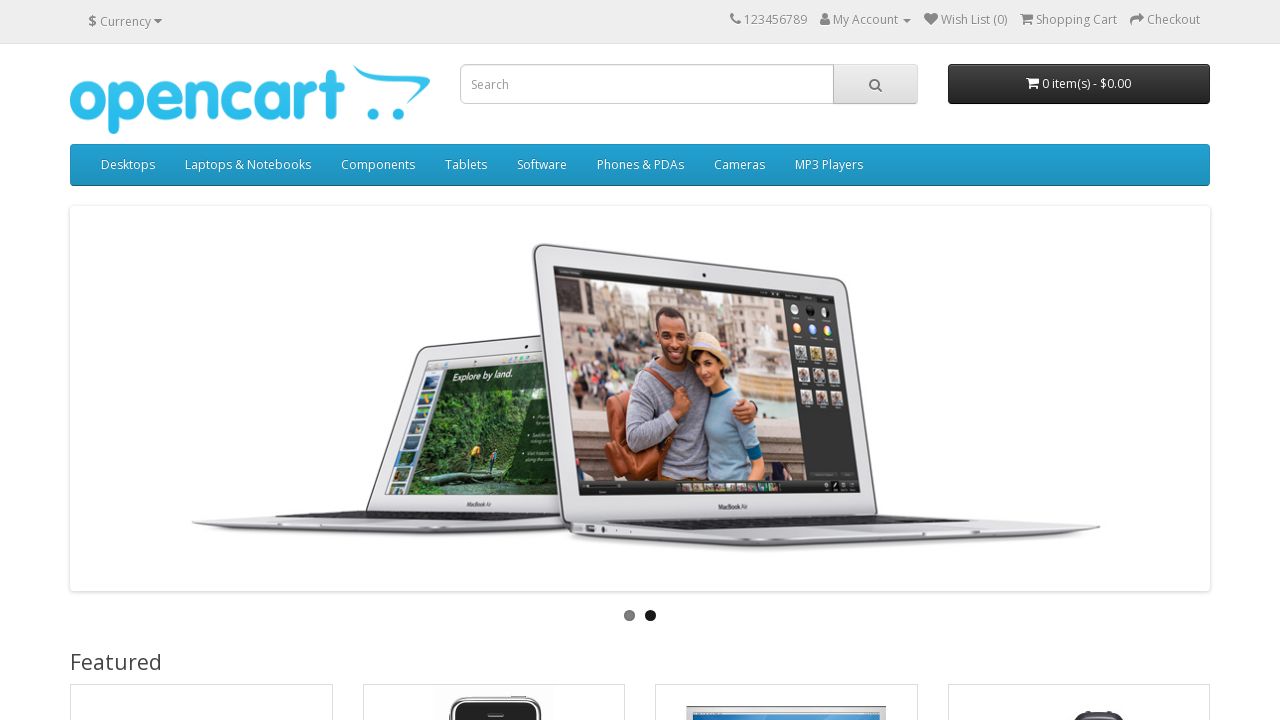

Filled search box with product name 'MacBook' on input[name='search']
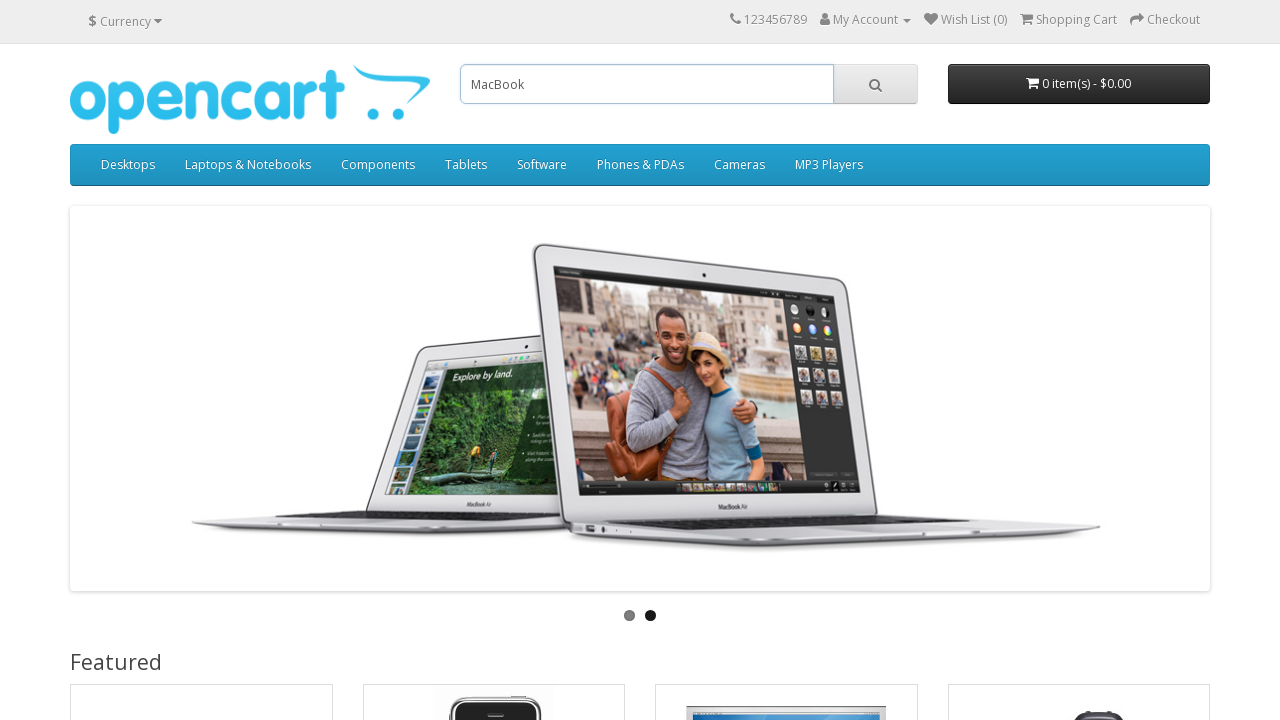

Clicked search button to search for product at (875, 84) on button.btn-default[type='button']
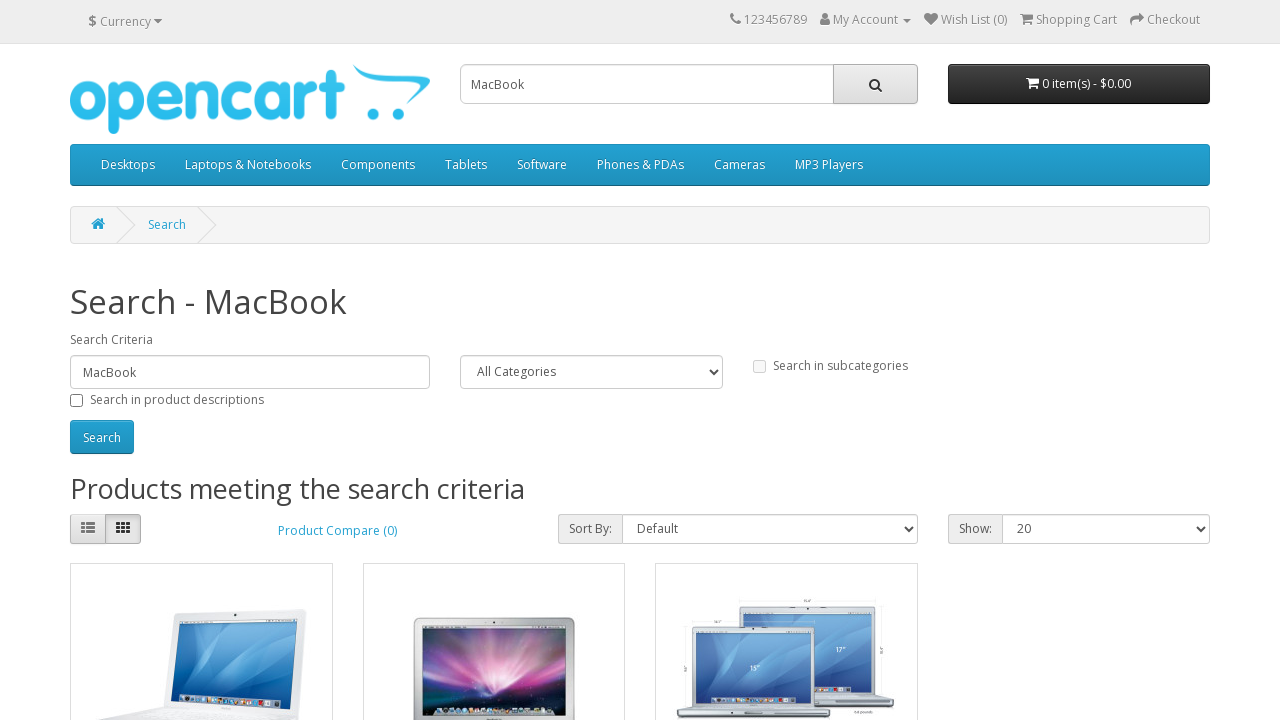

Search results loaded and product thumbnail appeared
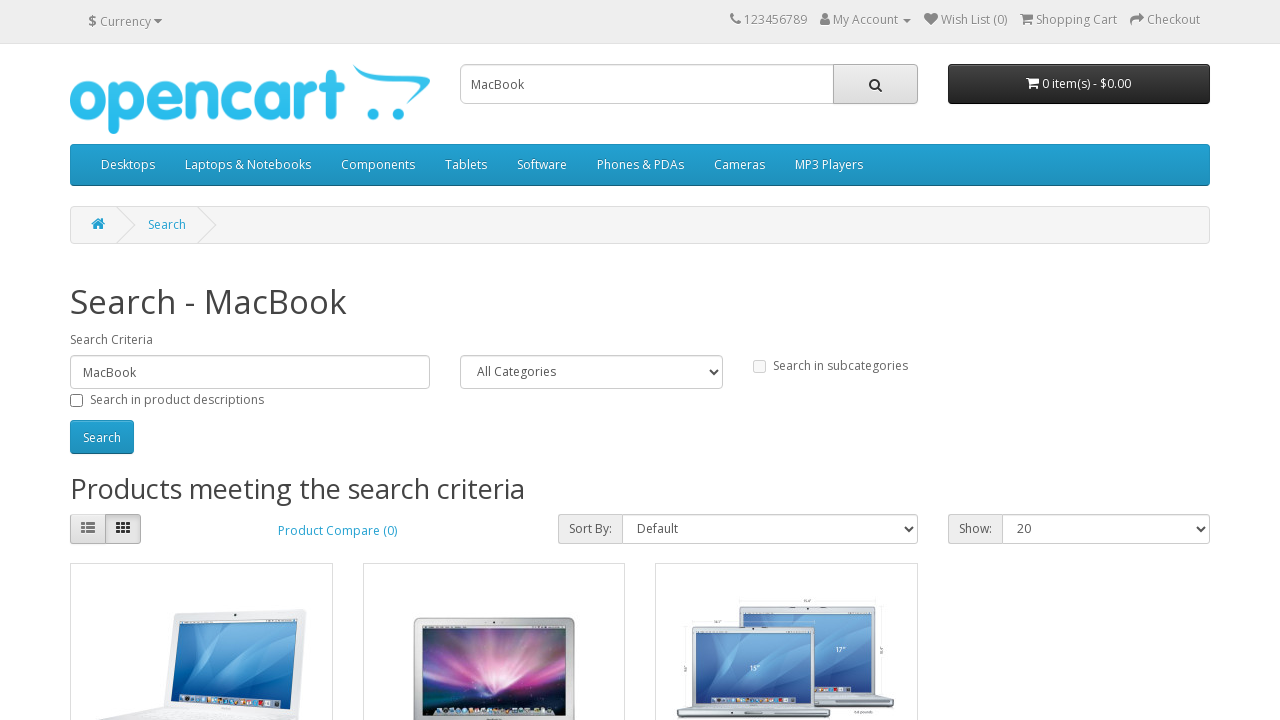

Retrieved product name from search results
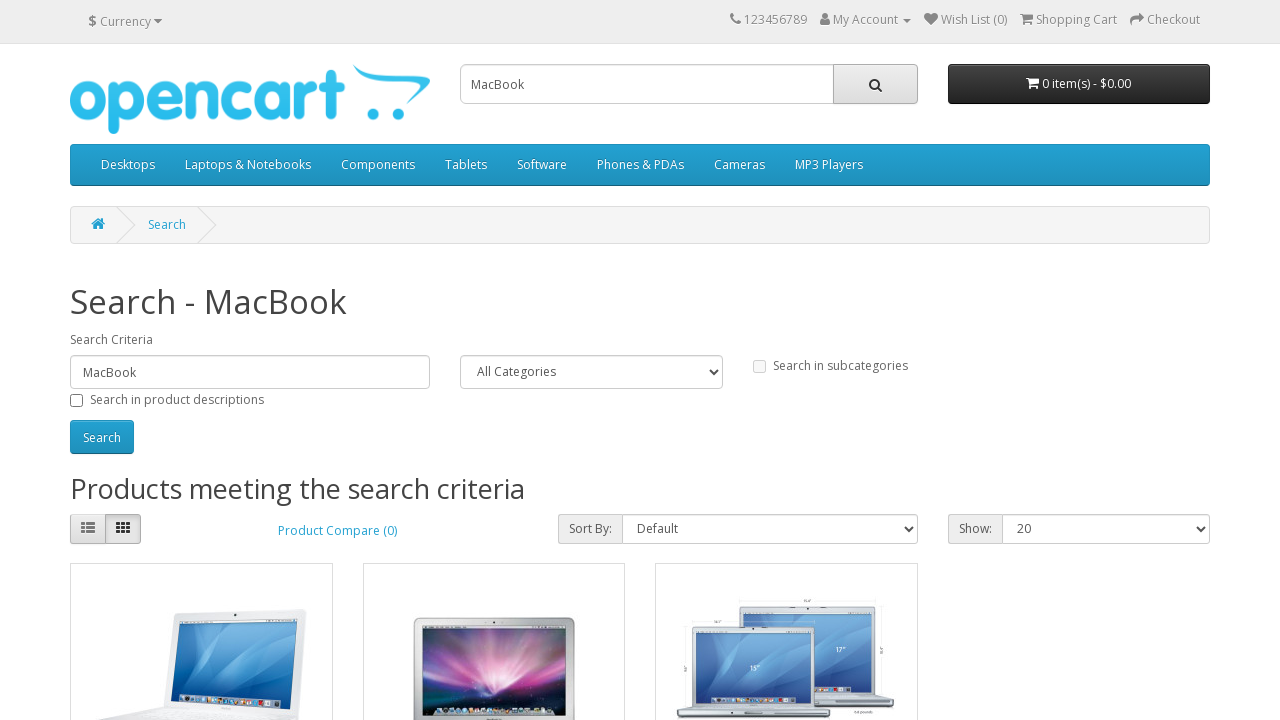

Retrieved product price from search results
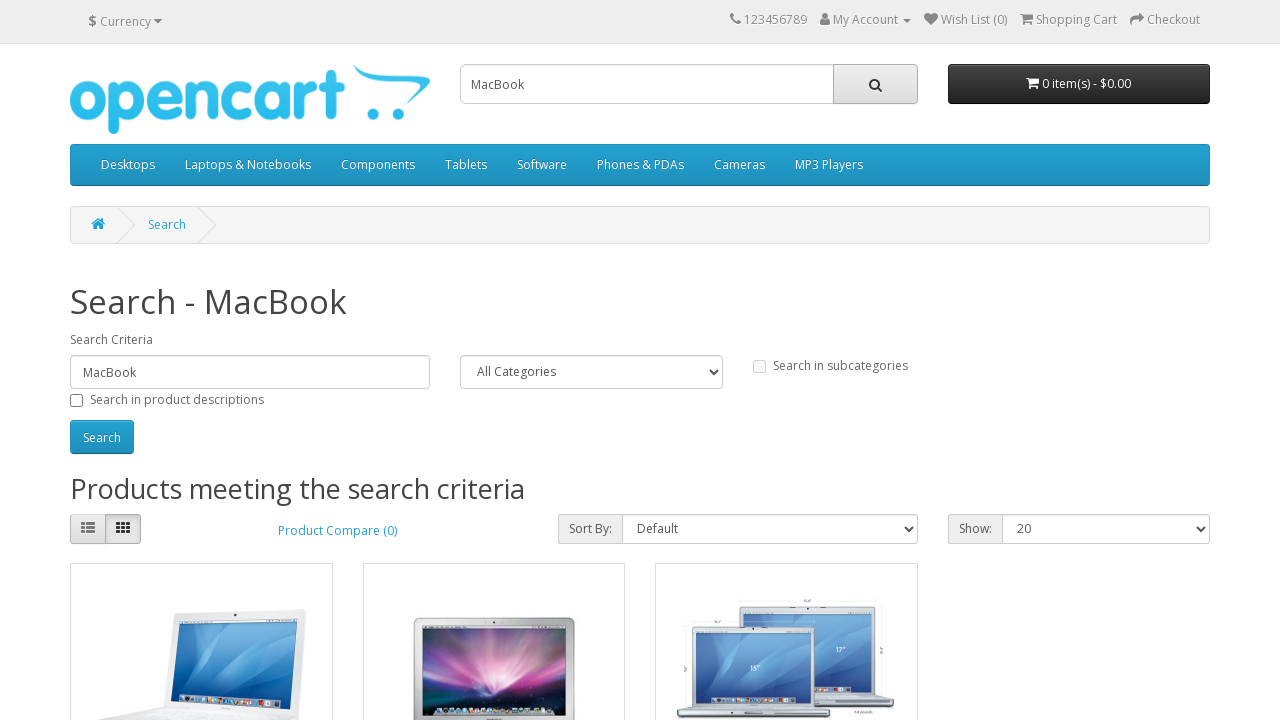

Processed price text to extract price value: '$602.00'
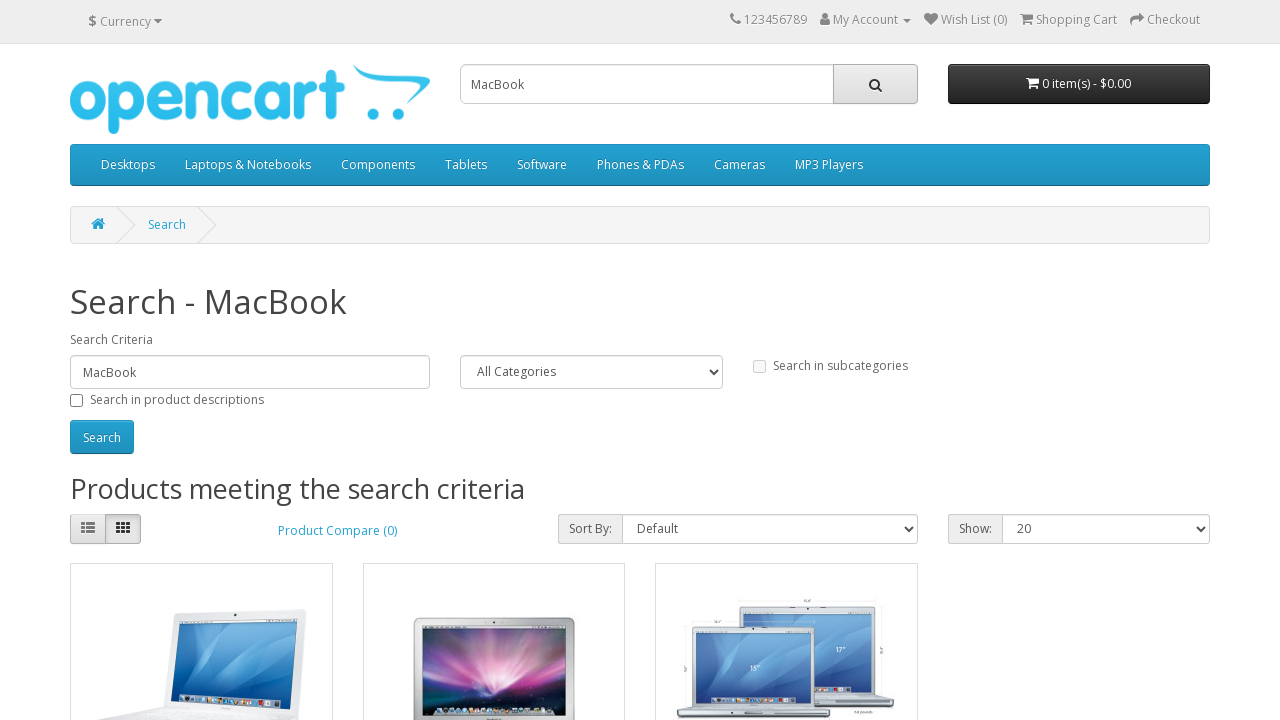

Verified product name matches expected value 'MacBook'
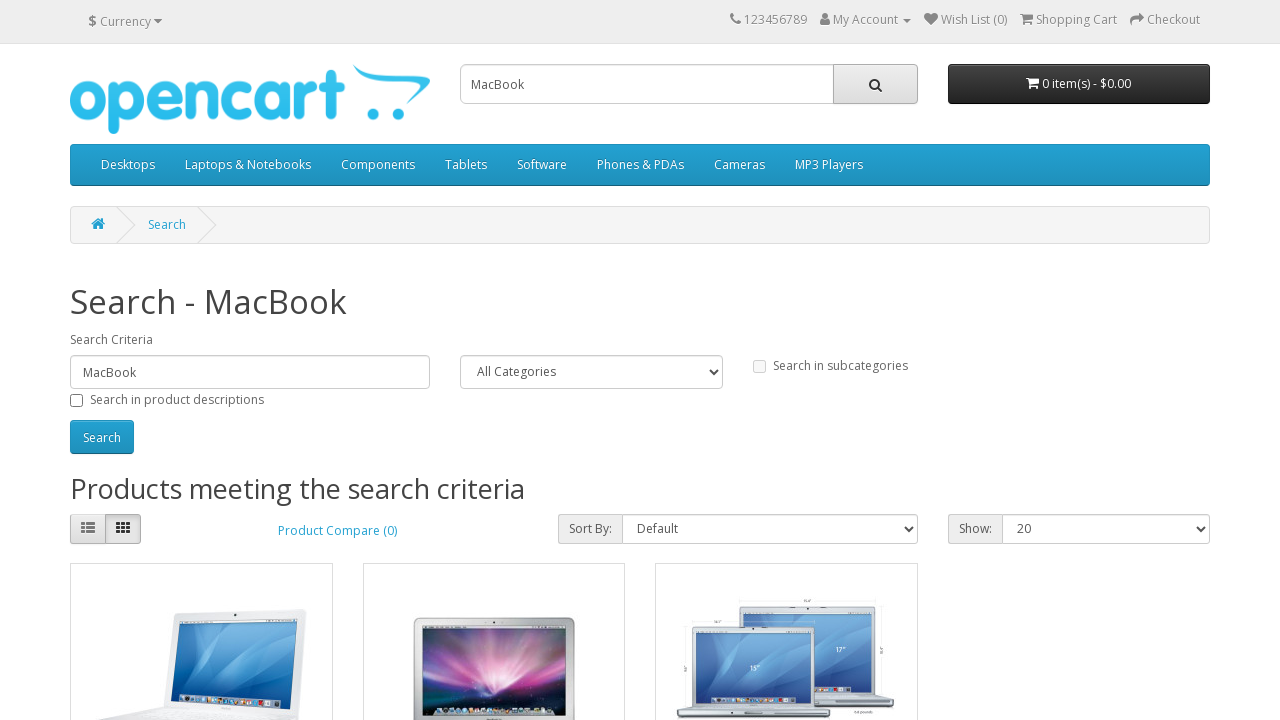

Verified product price matches expected value '$602.00'
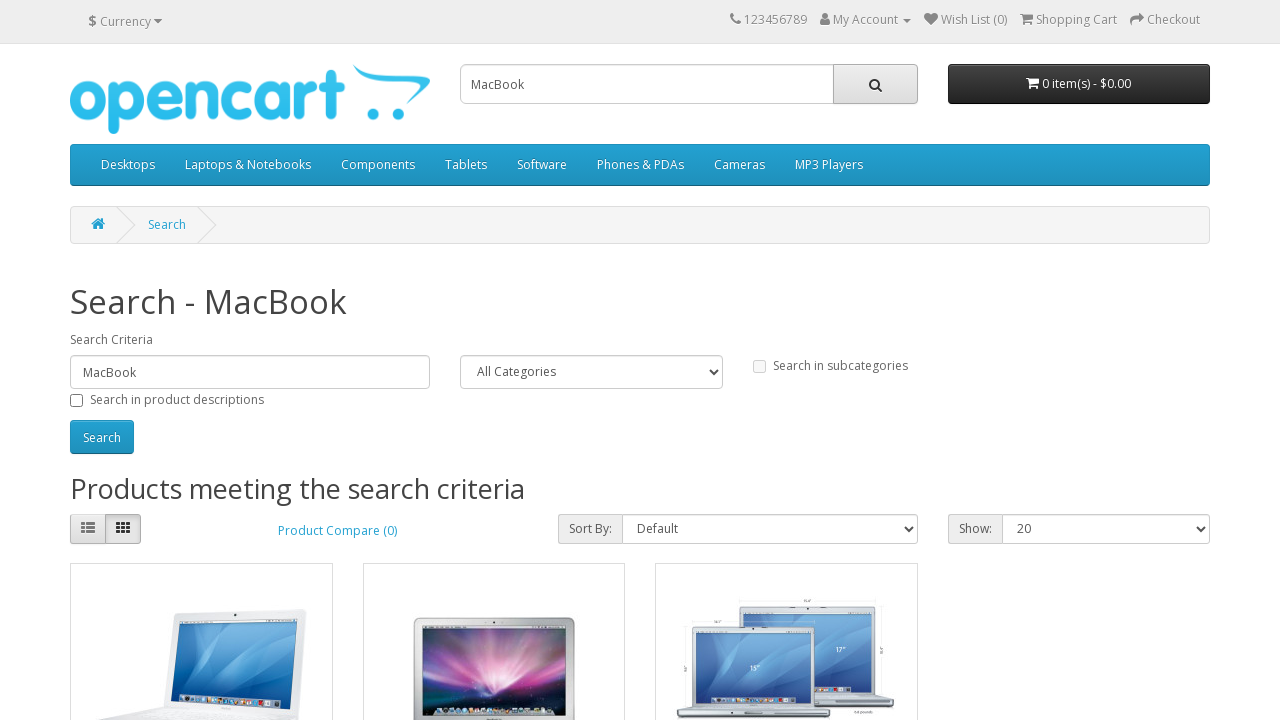

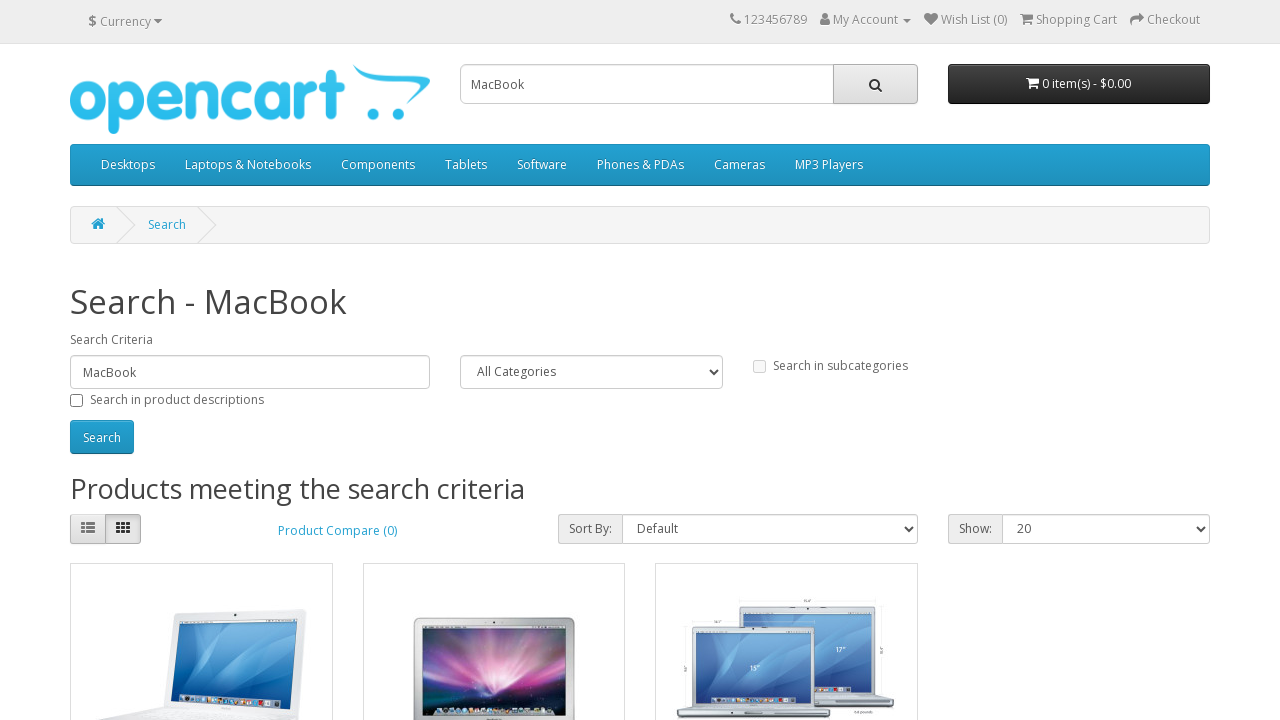